Navigates to the OrangeHRM demo login page and waits for it to load, verifying the page is accessible

Starting URL: https://opensource-demo.orangehrmlive.com/web/index.php/auth/login

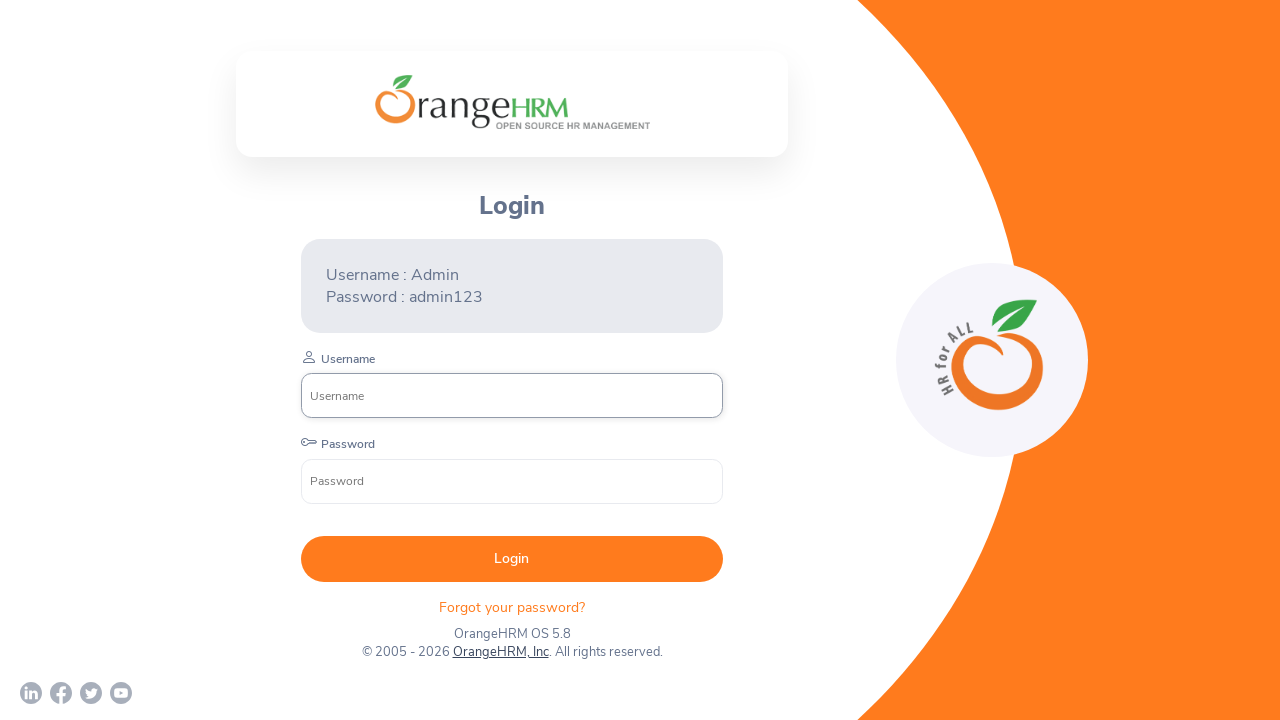

Waited for OrangeHRM login page DOM to load
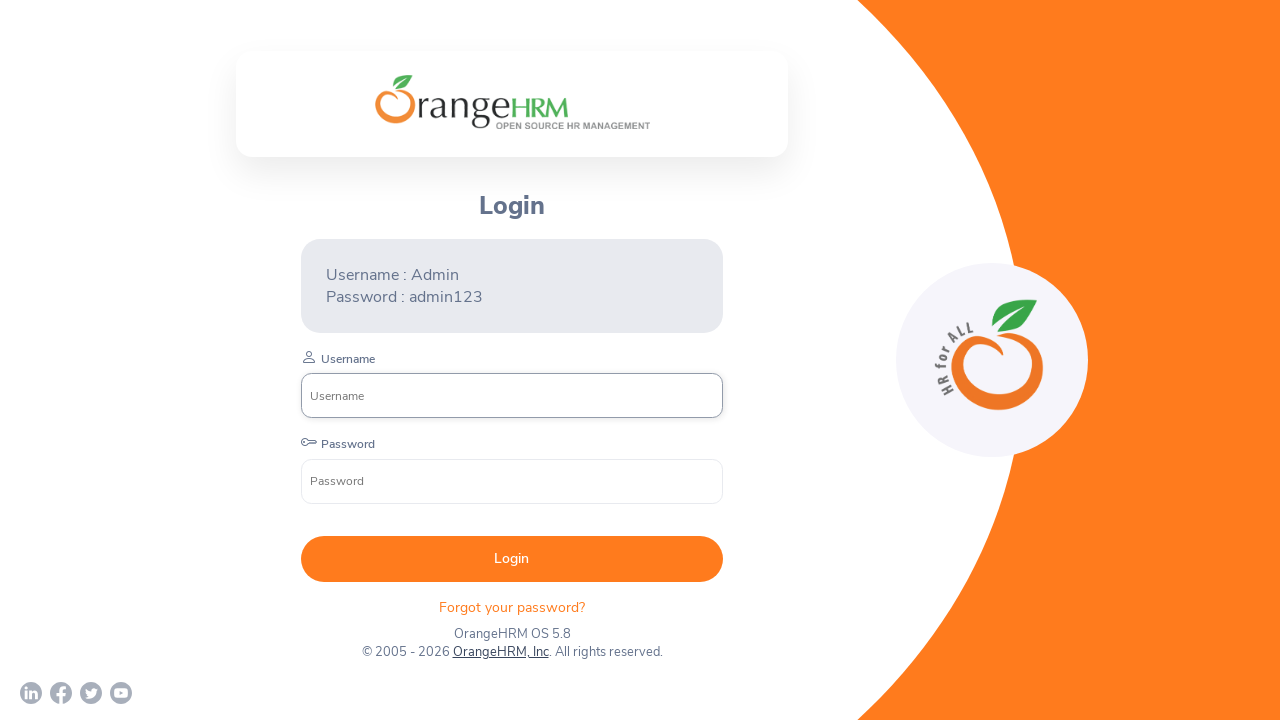

Login form element verified and loaded
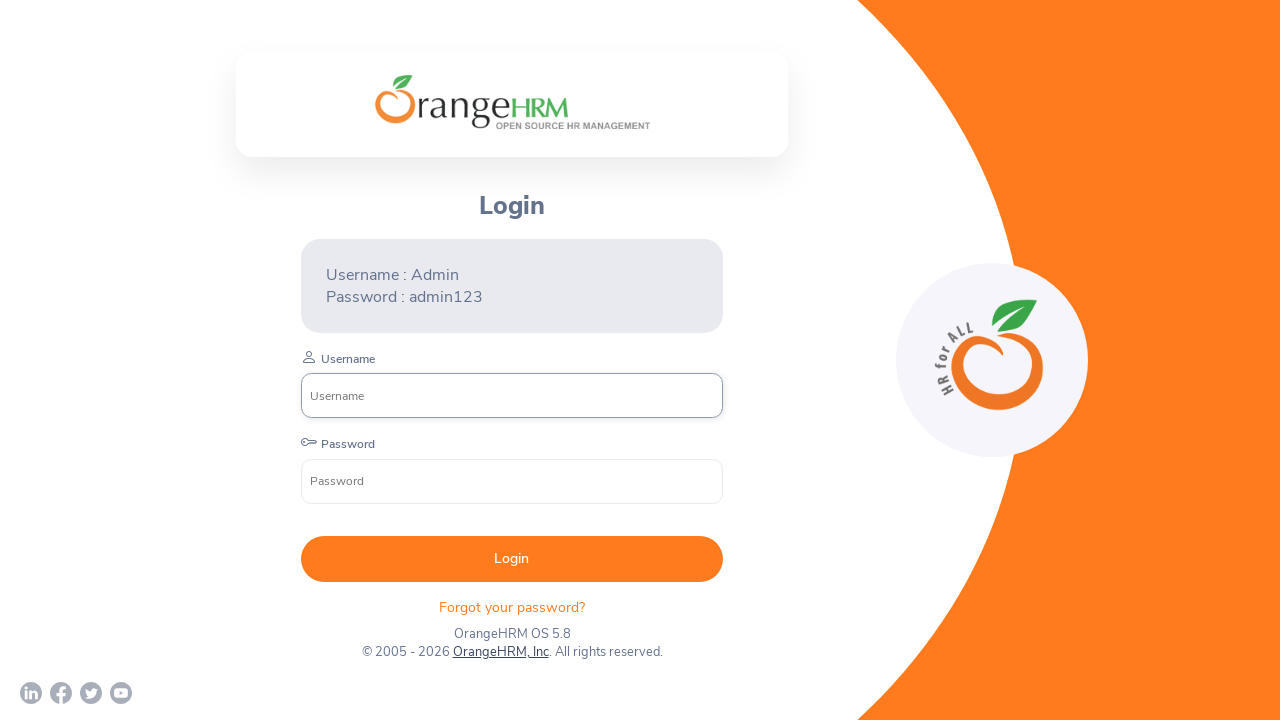

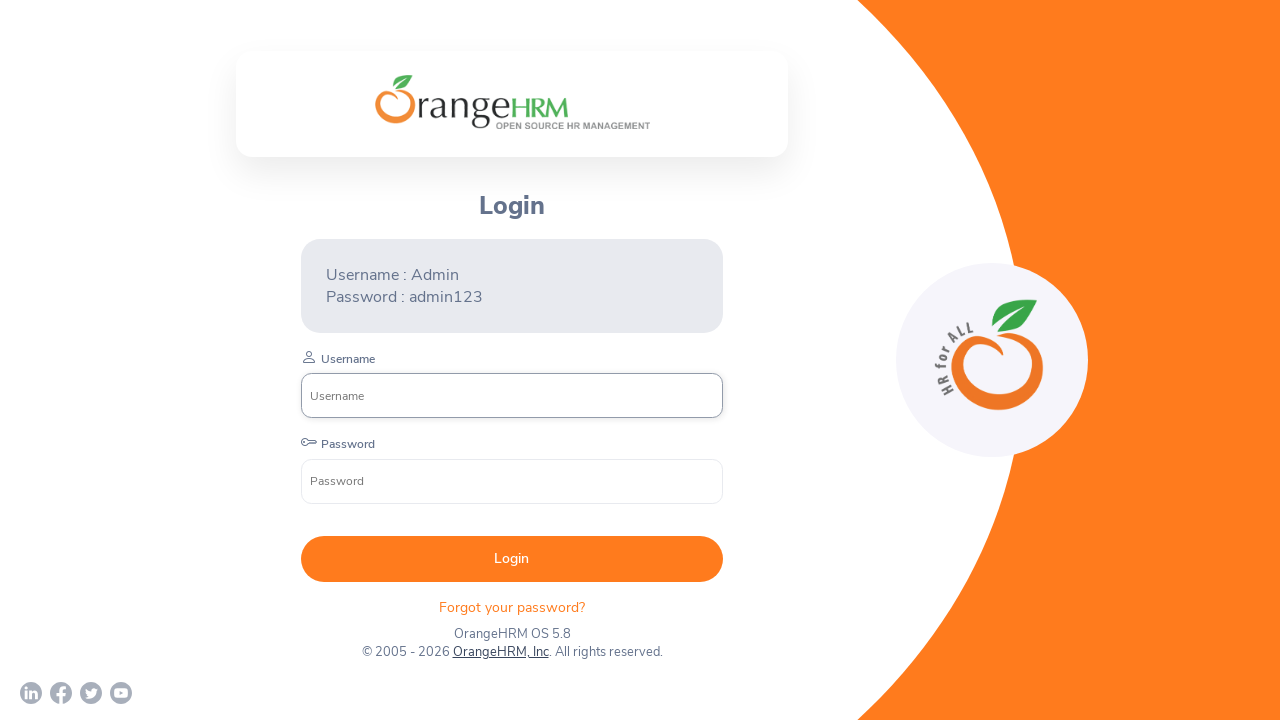